Performs a drag and drop operation by dragging an element from source to target location

Starting URL: https://demo.automationtesting.in/Static.html

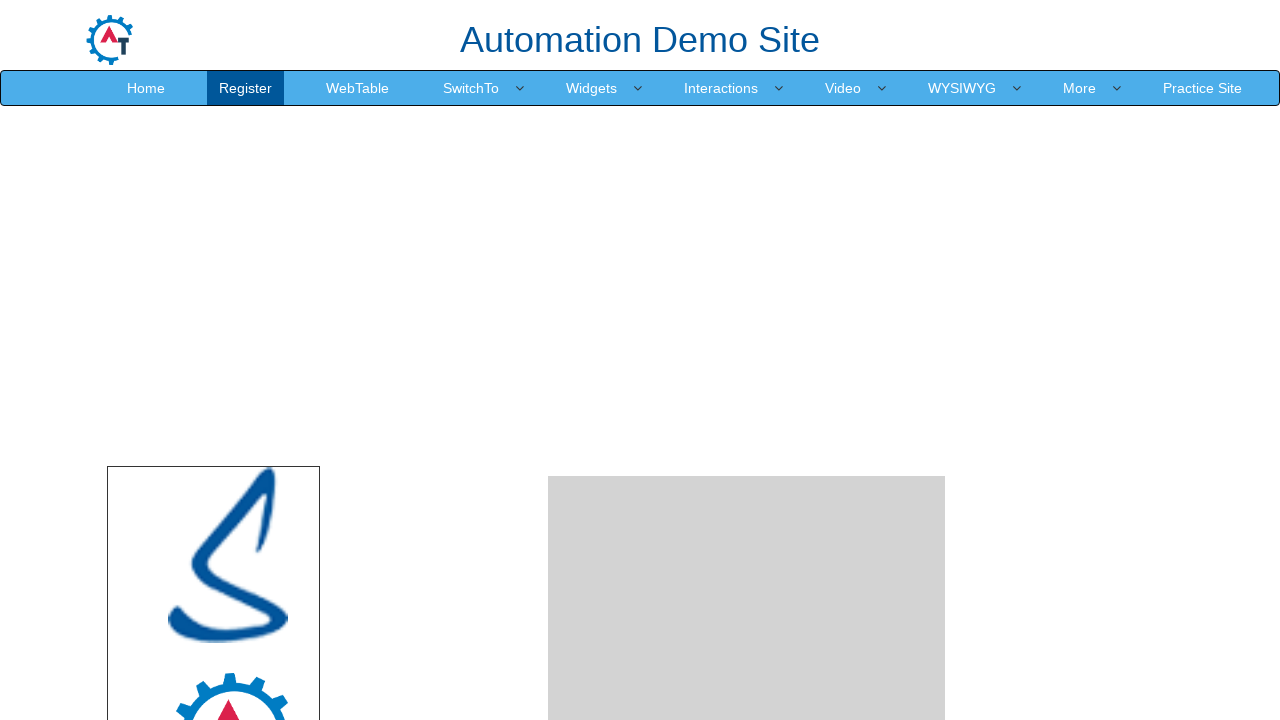

Navigated to drag and drop demo page
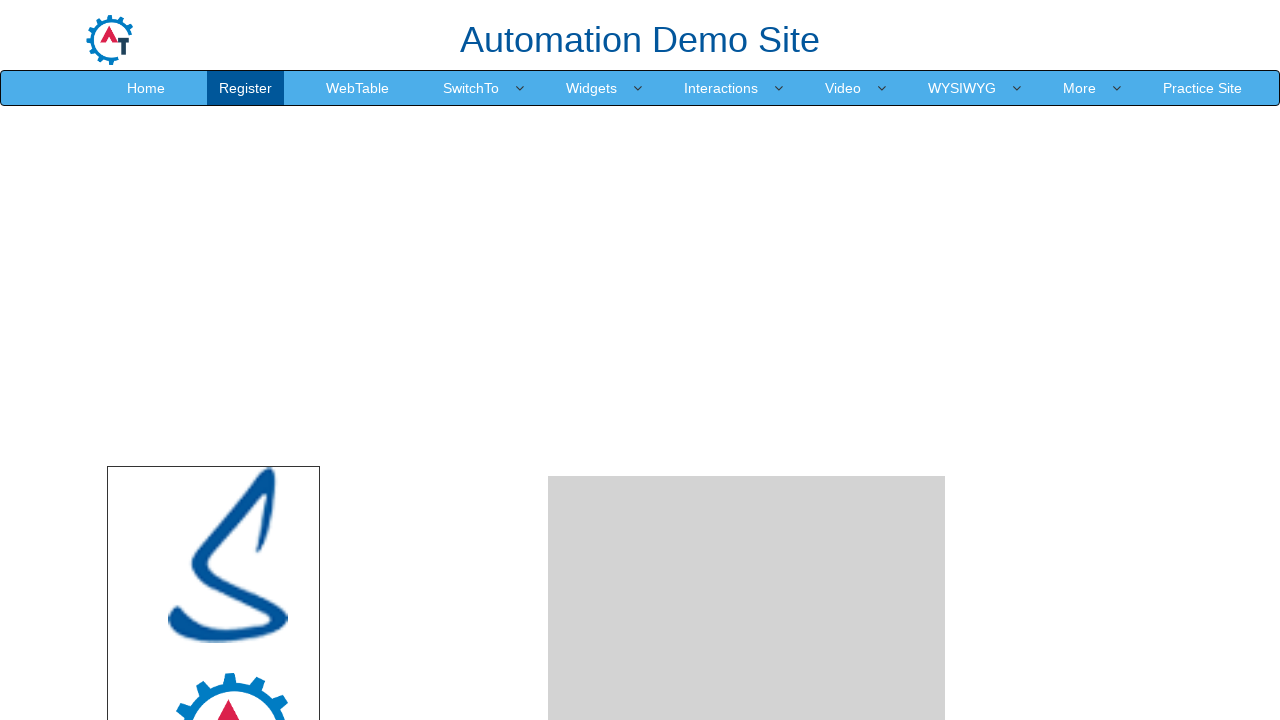

Performed drag and drop operation - dragged mongo element to drop area at (747, 481)
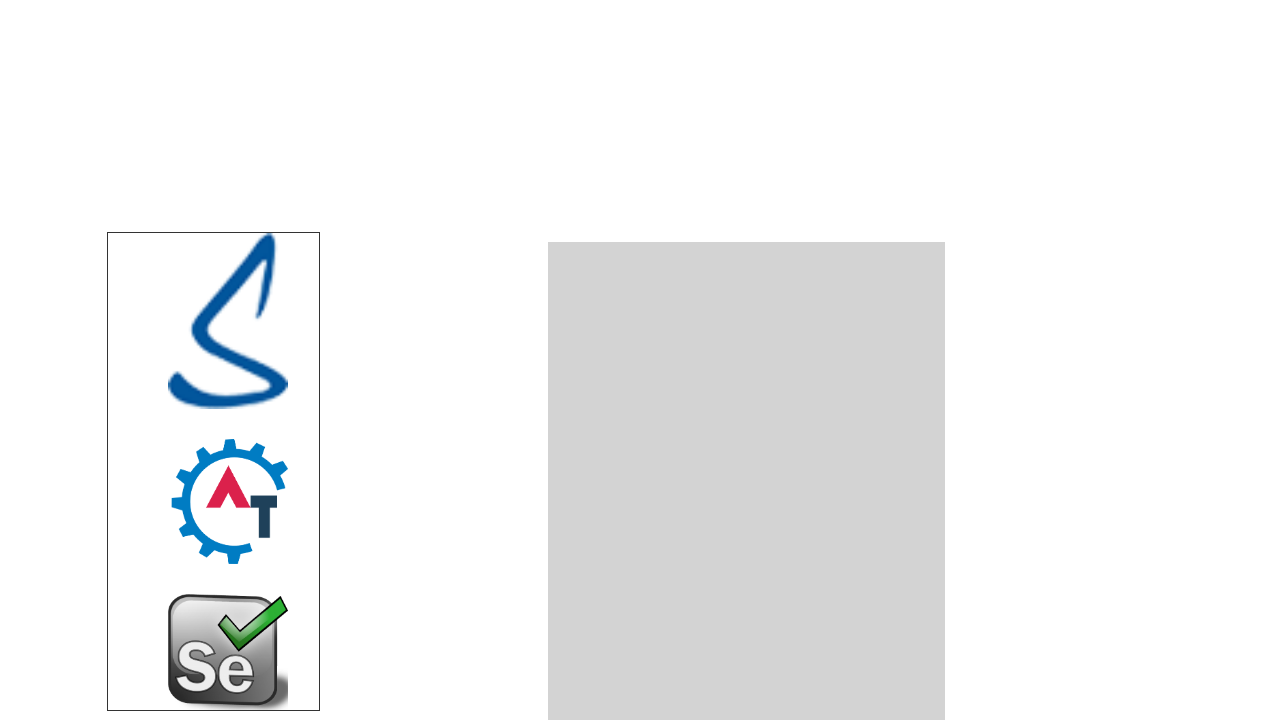

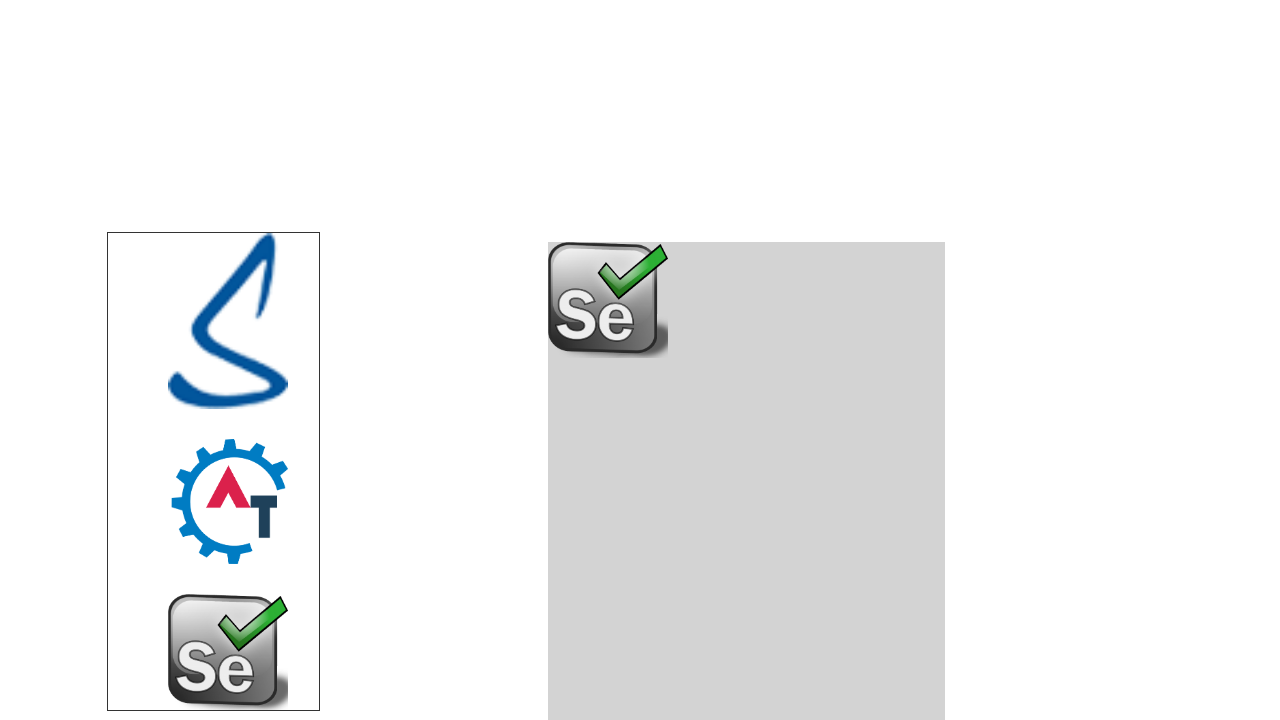